Tests division operation (1/1=1) on the basic calculator with integer checkbox enabled

Starting URL: https://testsheepnz.github.io/BasicCalculator

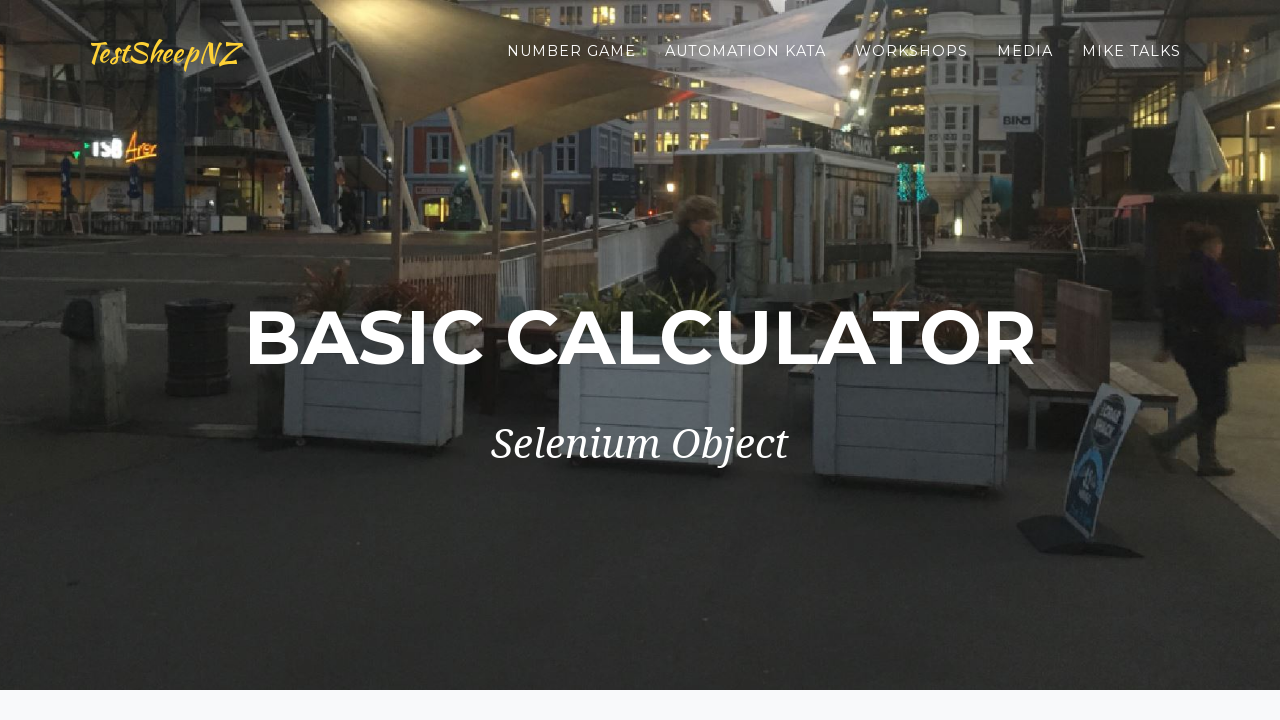

Selected build version 0 on #selectBuild
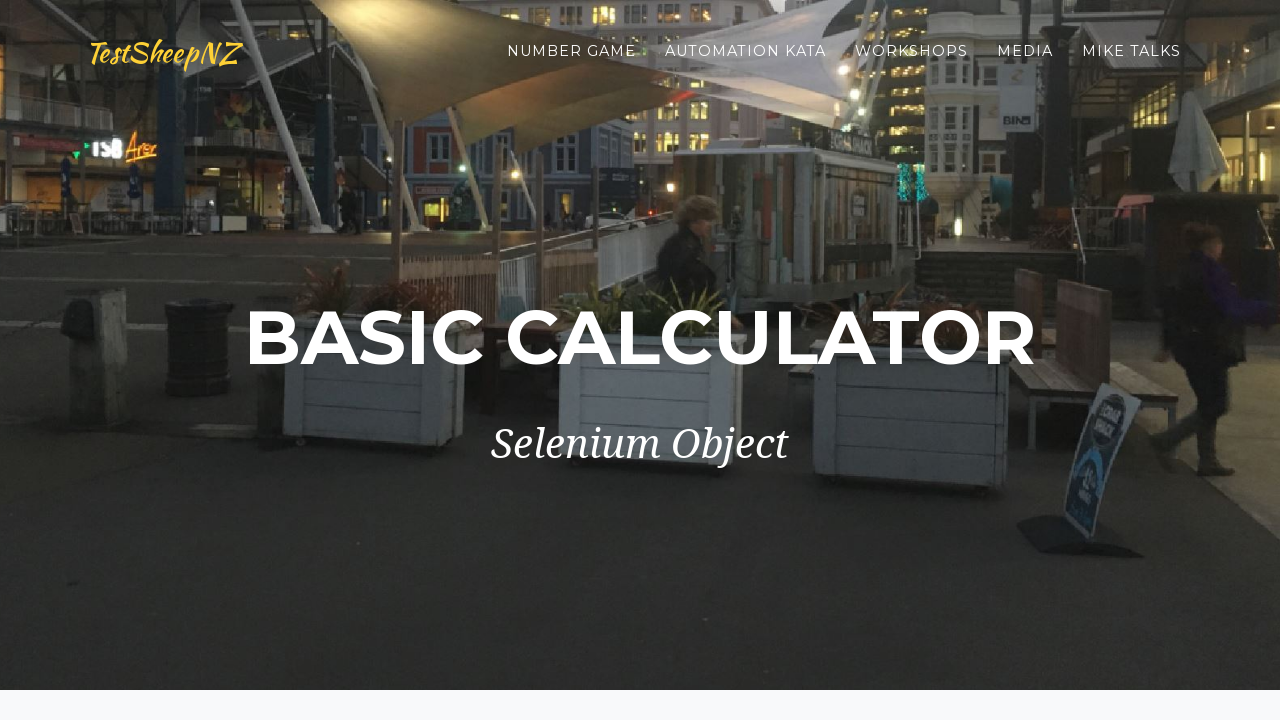

Filled first number field with 1 on #number1Field
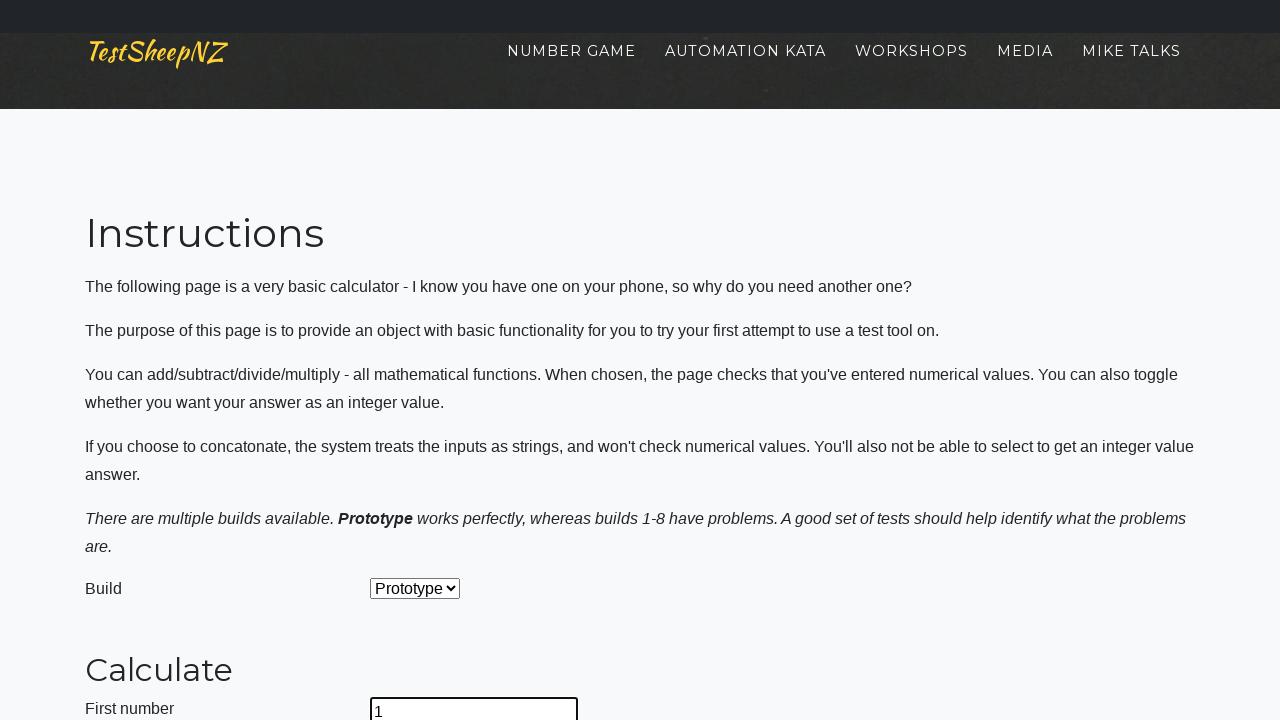

Filled second number field with 1 on #number2Field
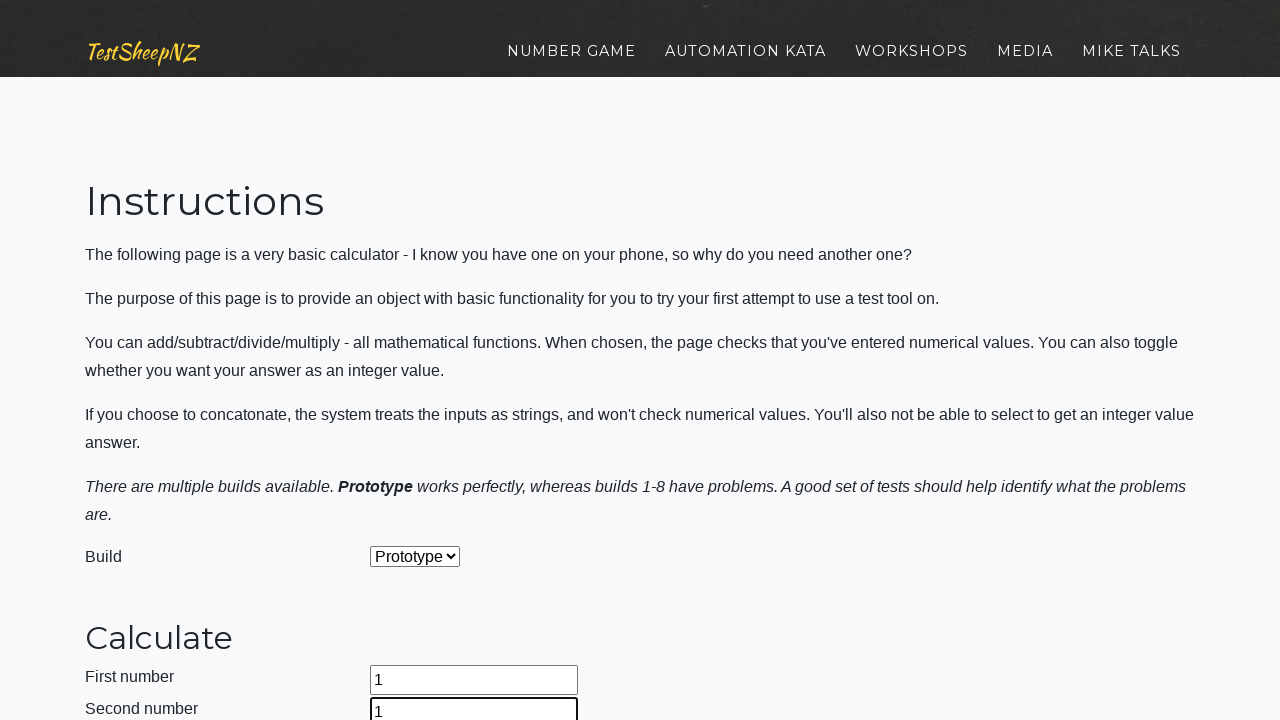

Selected division operation on #selectOperationDropdown
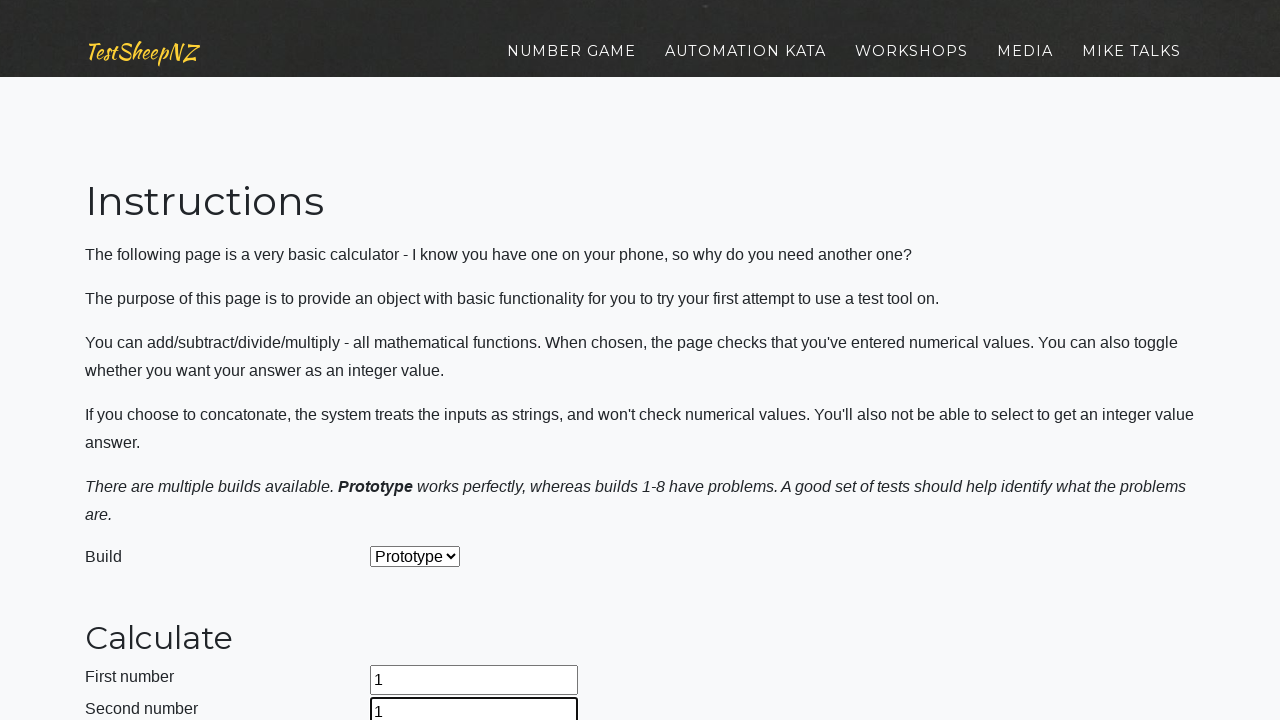

Clicked calculate button to compute 1/1 at (422, 361) on #calculateButton
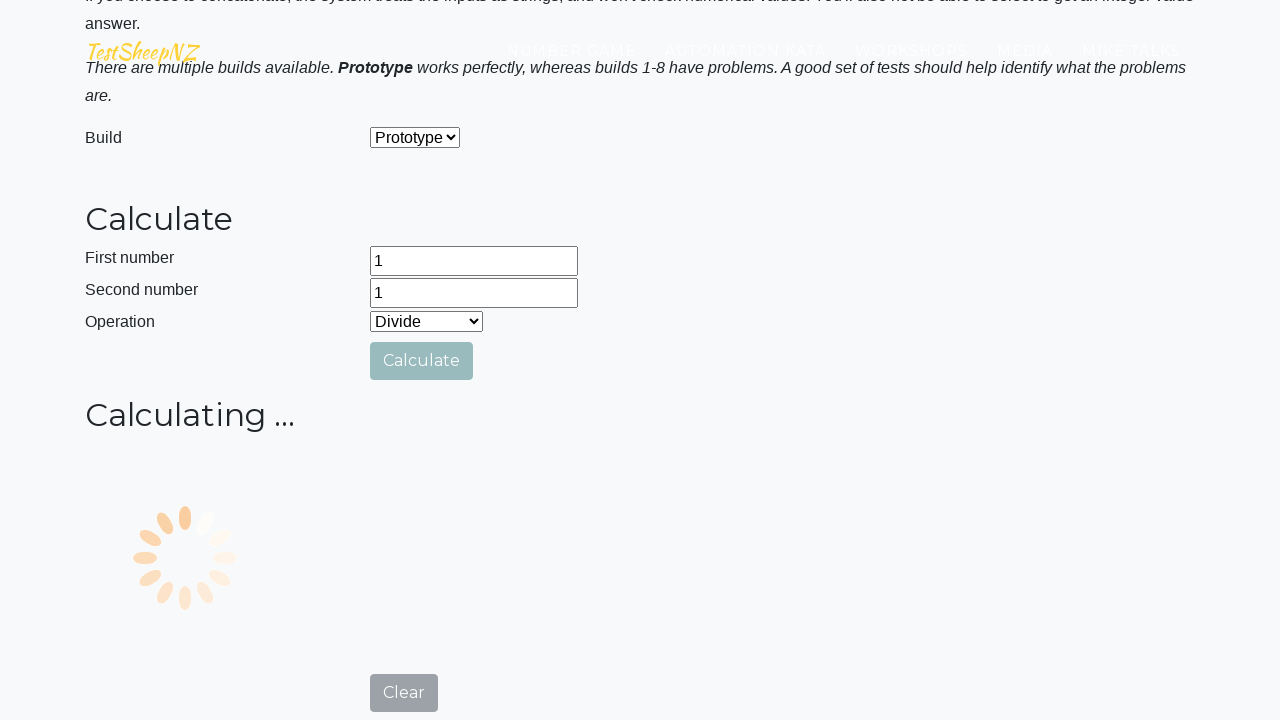

Enabled integer checkbox at (376, 438) on #integerSelect
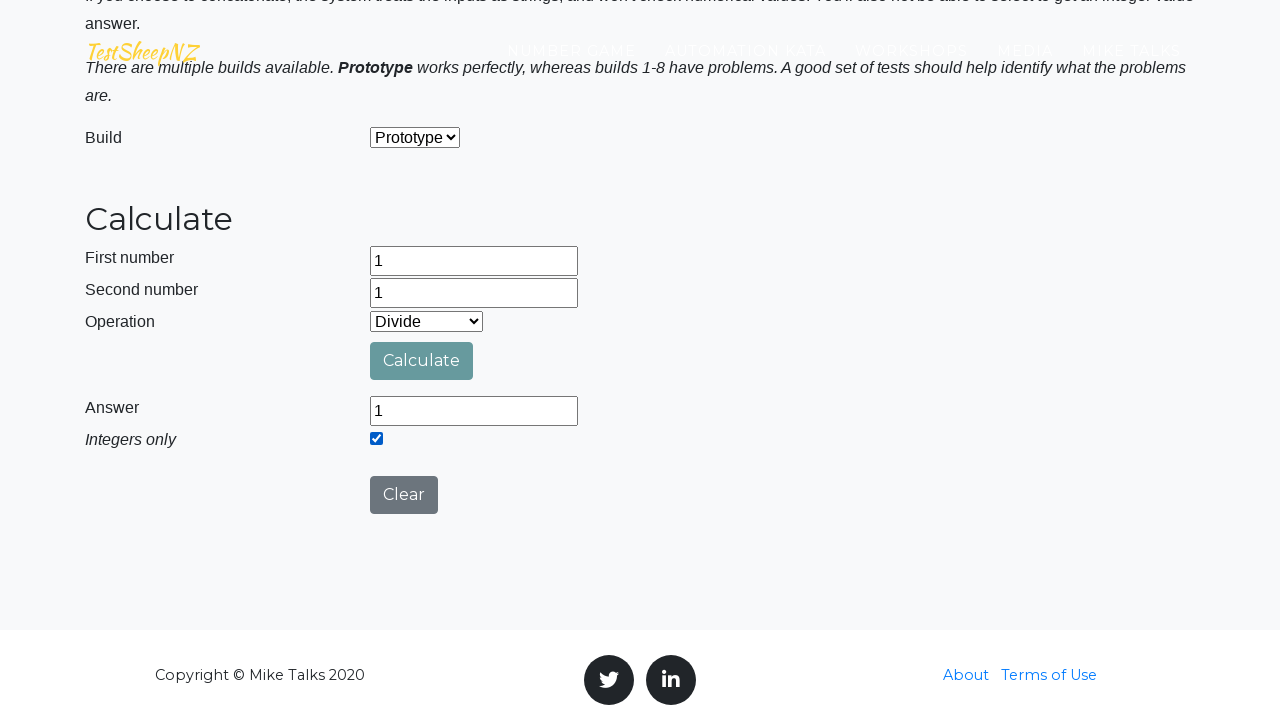

Clicked clear button to reset calculator at (404, 495) on #clearButton
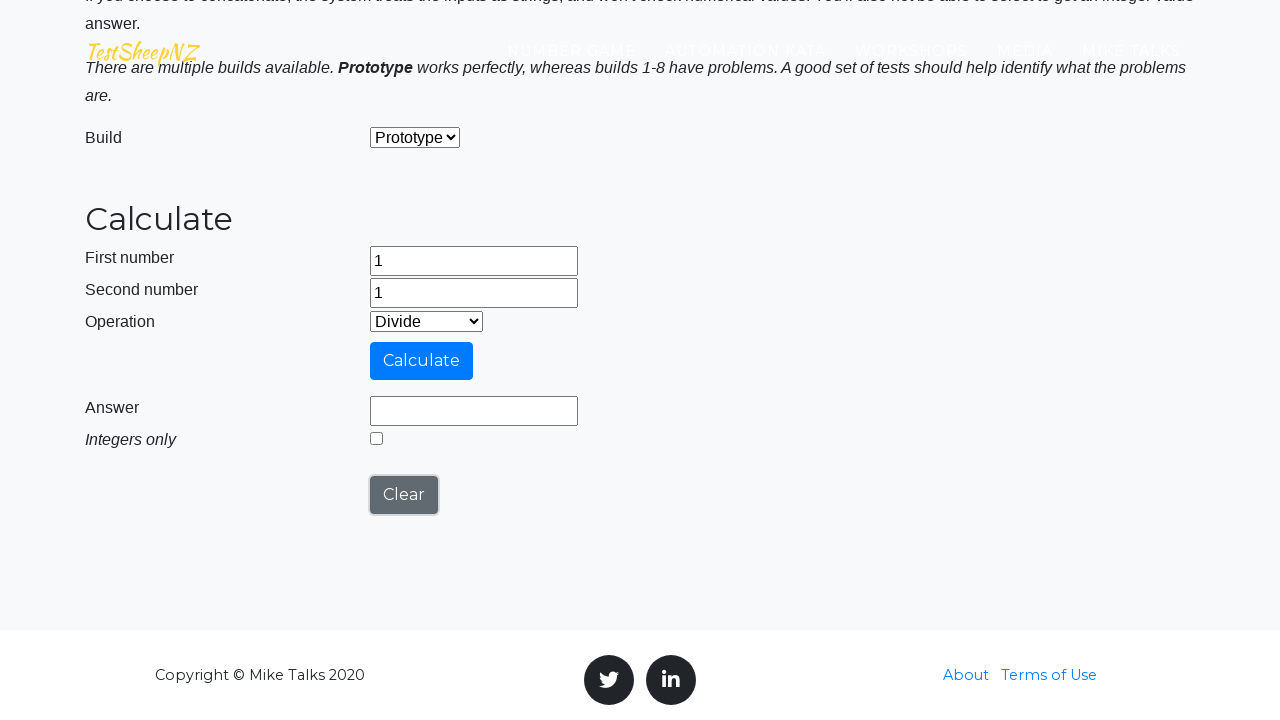

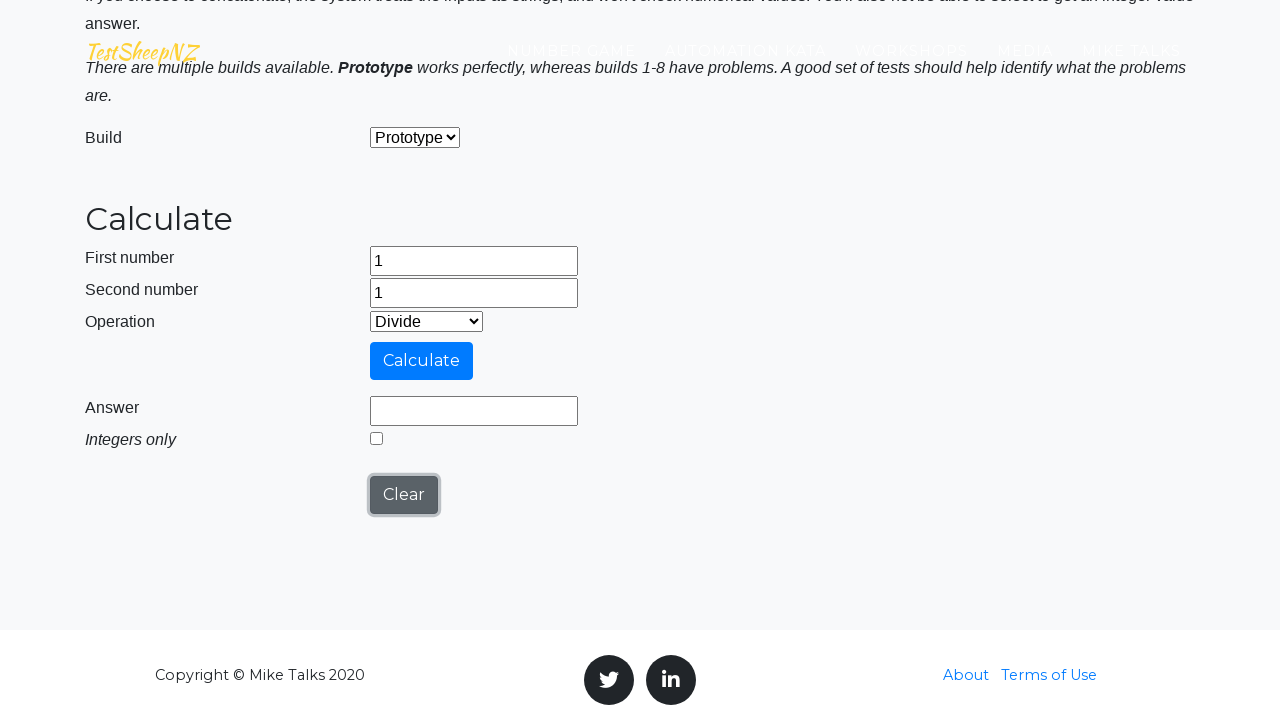